Tests TodoMVC application by adding a new todo item, marking it as complete, and clearing completed items

Starting URL: https://demo.playwright.dev/todomvc/#/

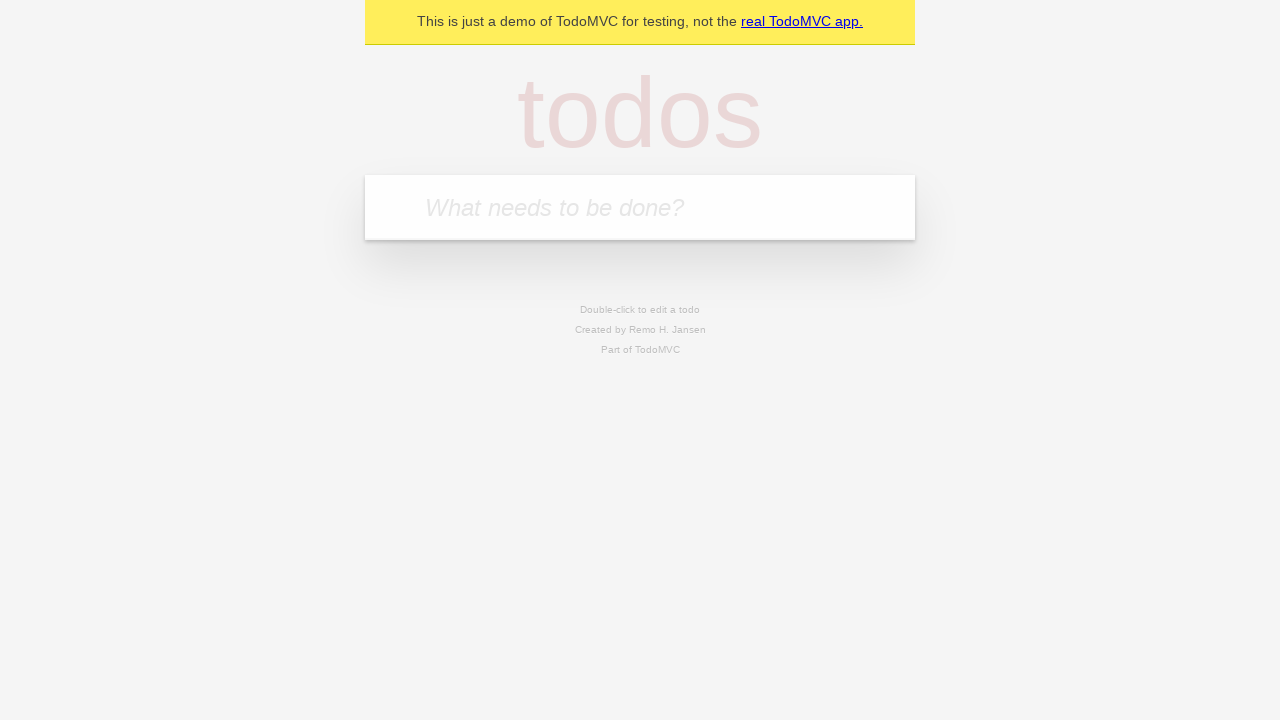

Filled todo input field with 'Complete homework 3' on internal:attr=[placeholder="What needs to be done?"i]
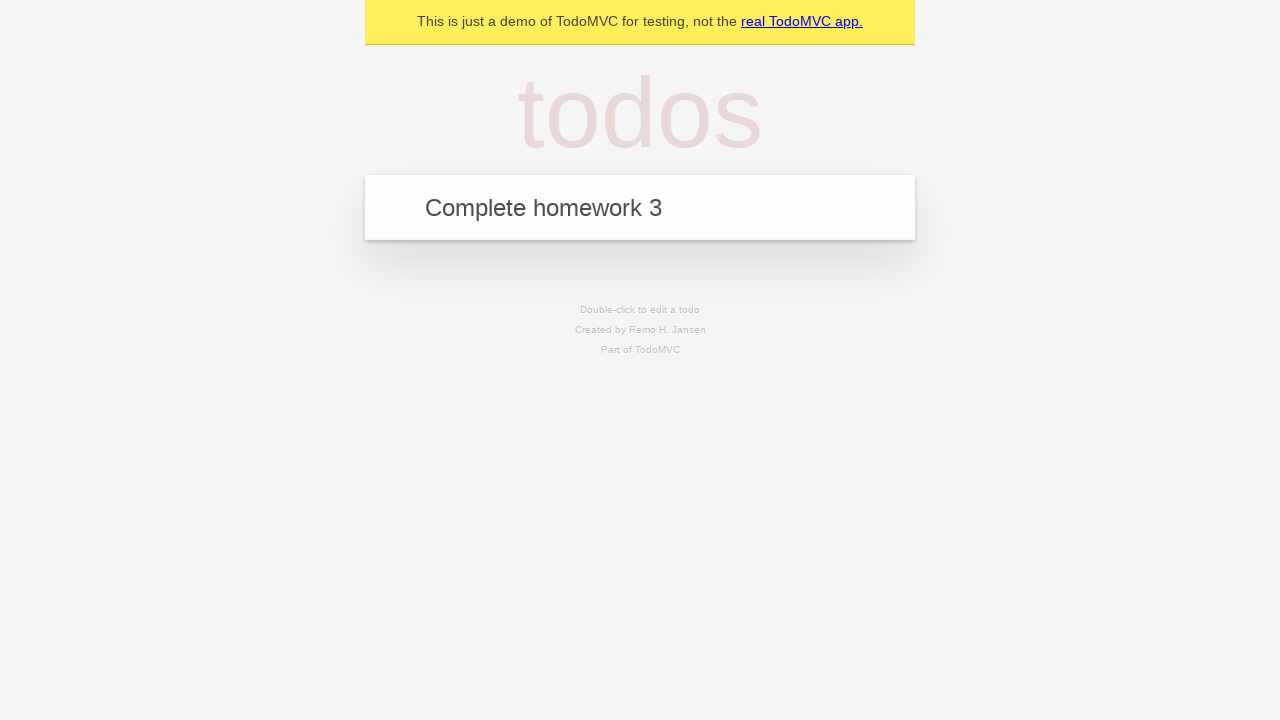

Pressed Enter to add the new todo item on internal:attr=[placeholder="What needs to be done?"i]
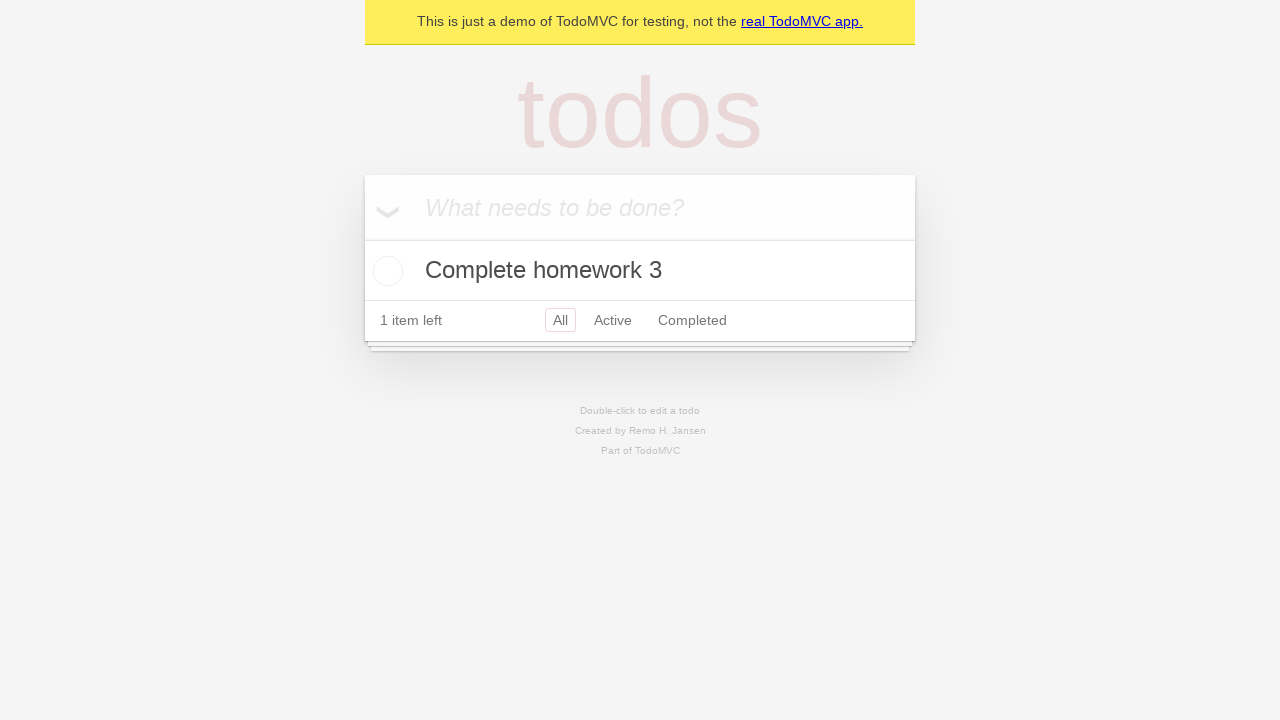

Marked todo item as complete at (385, 271) on internal:label="Toggle Todo"i
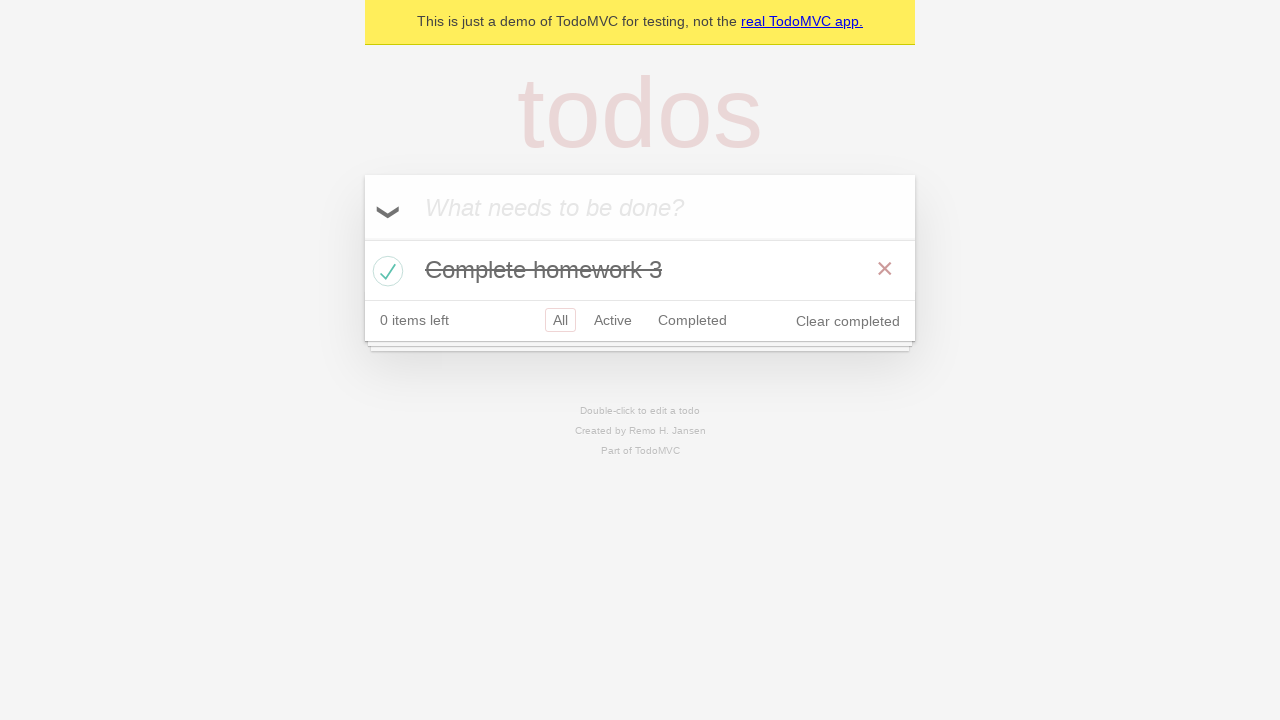

Clicked 'Clear completed' button to remove completed items at (848, 321) on internal:role=button[name="Clear completed"i]
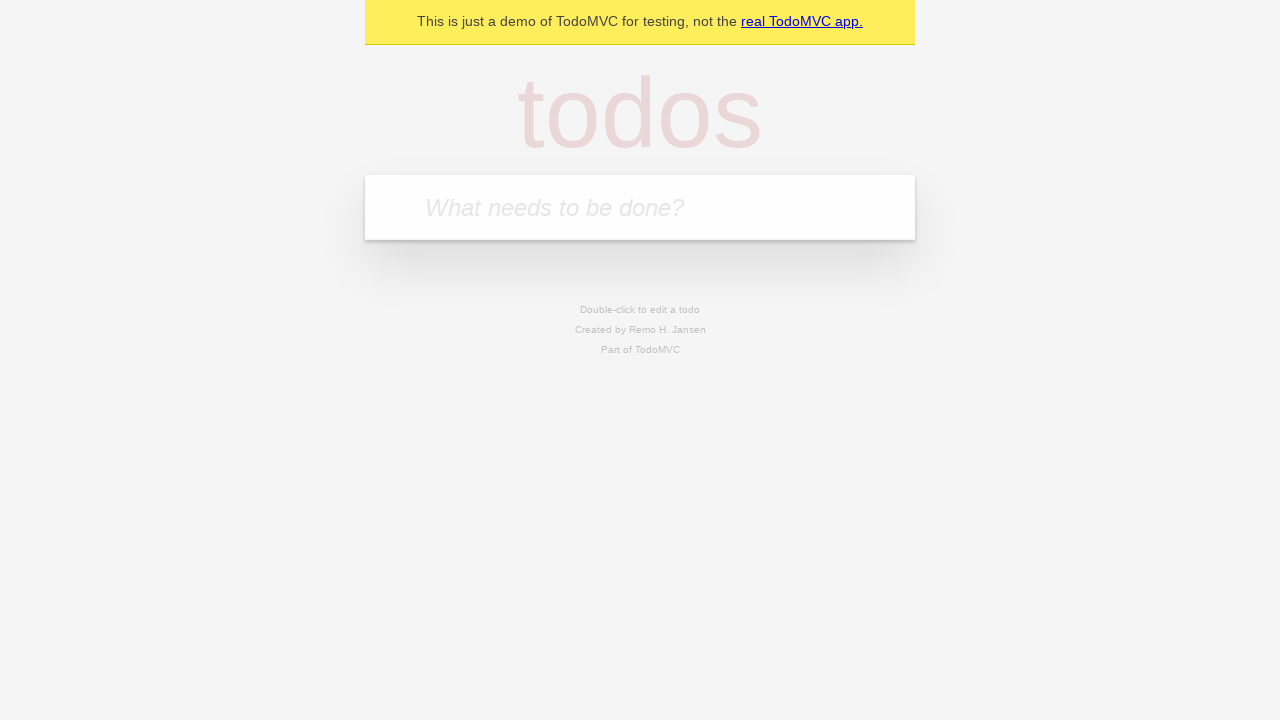

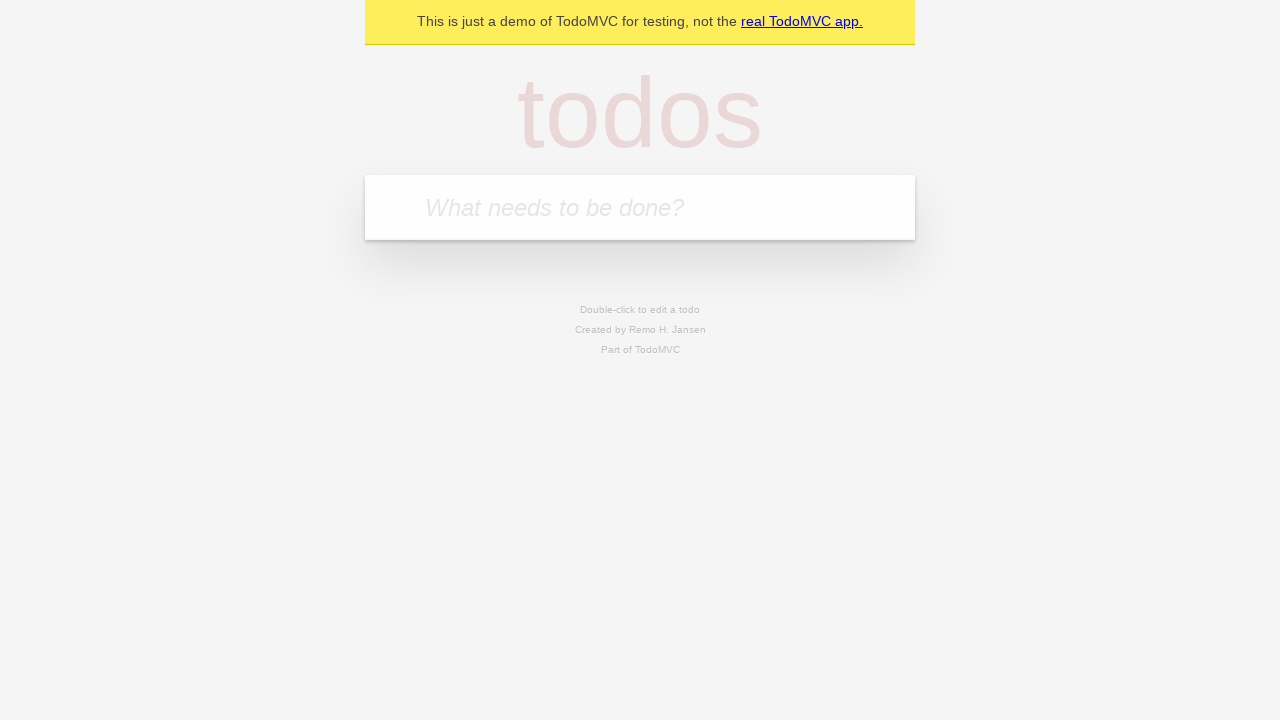